Tests that the categories panel displays CATEGORIES, Phones, Laptops, and Monitors links

Starting URL: https://www.demoblaze.com/

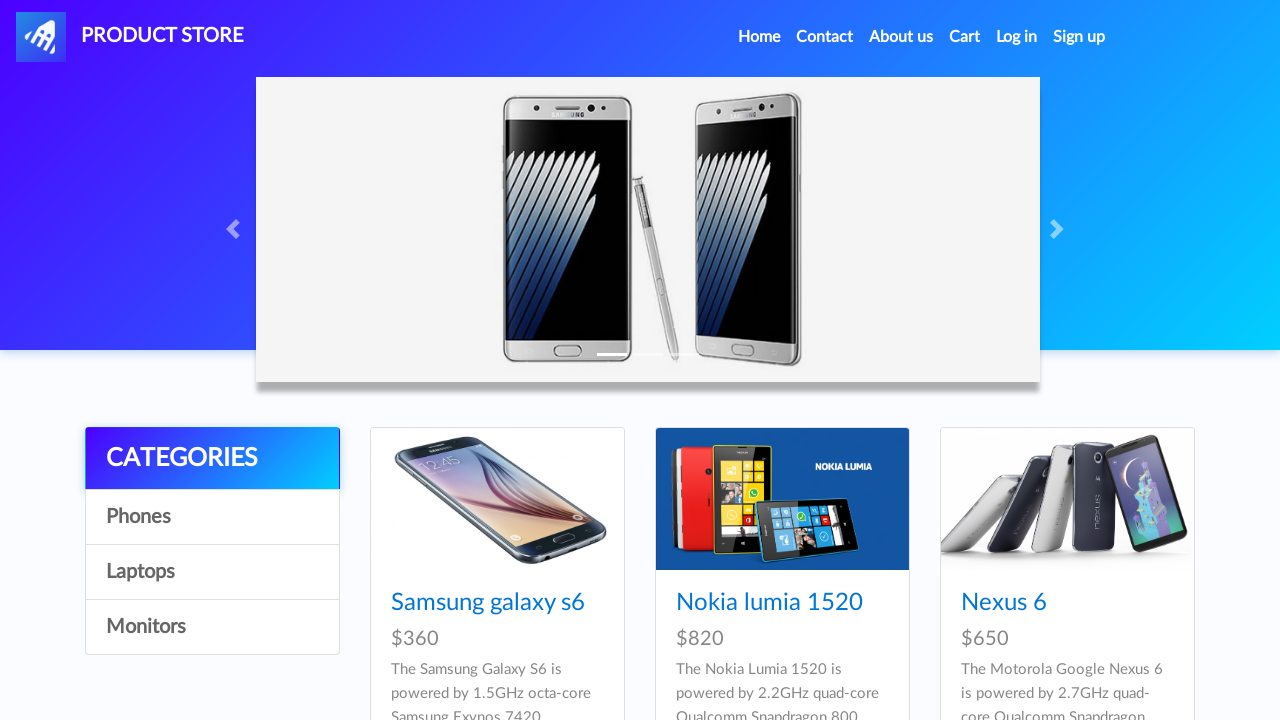

Waited for CATEGORIES link to be visible in the categories panel
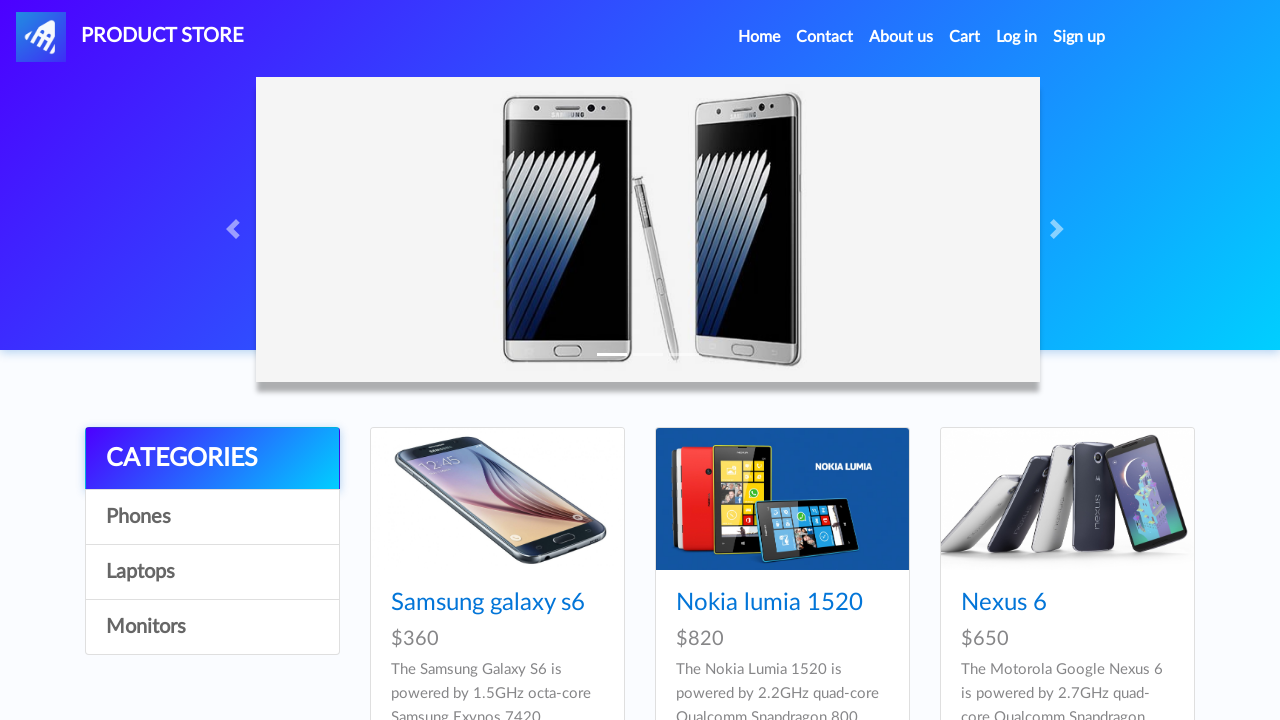

Waited for Phones link to be visible in the categories panel
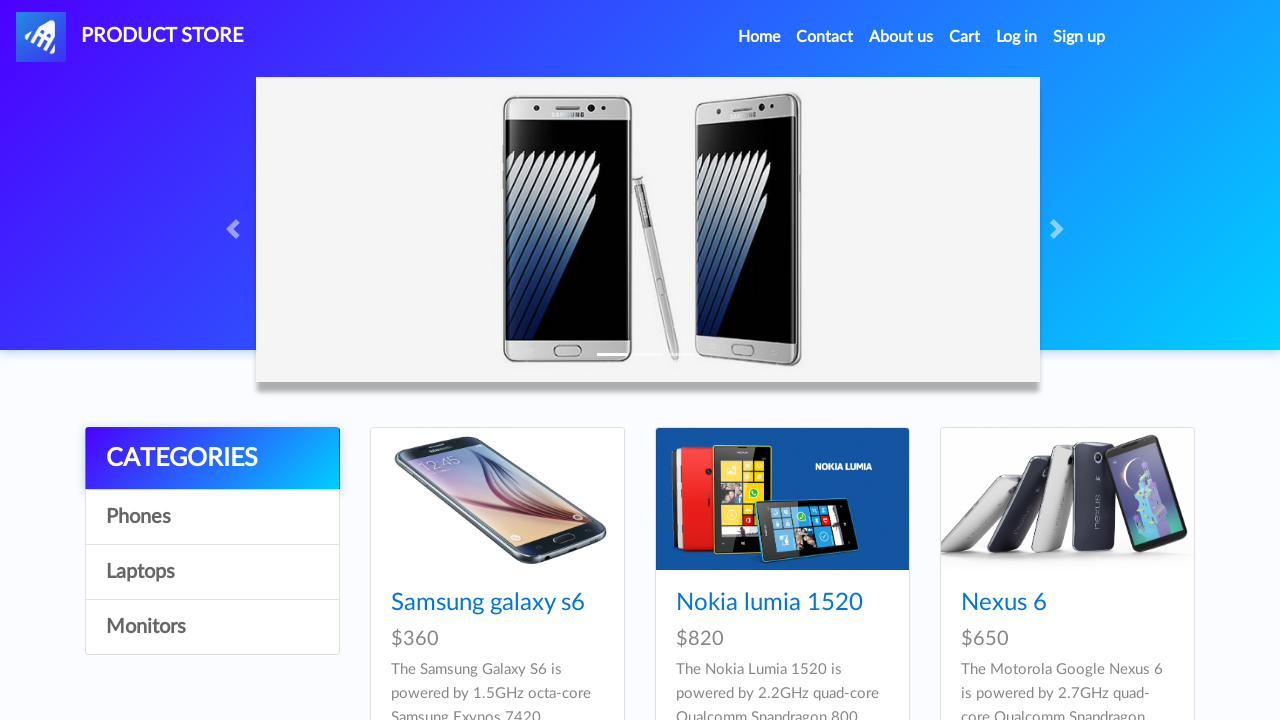

Waited for Laptops link to be visible in the categories panel
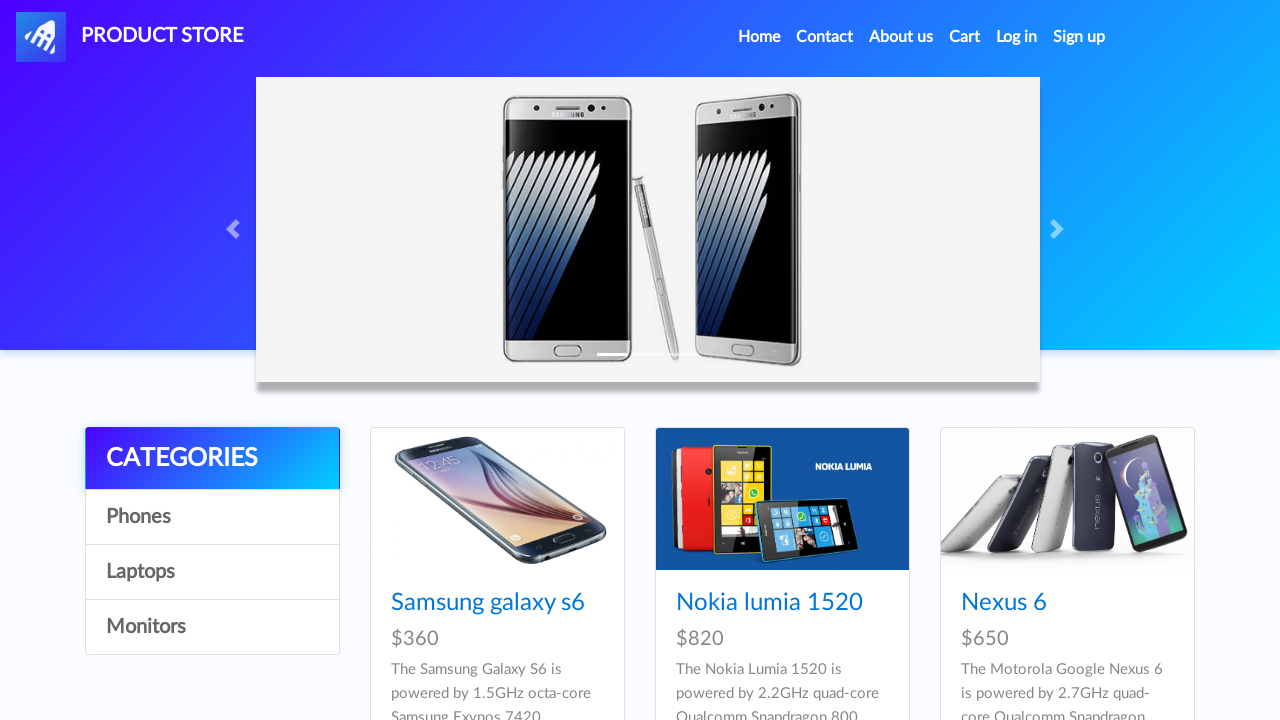

Waited for Monitors link to be visible in the categories panel
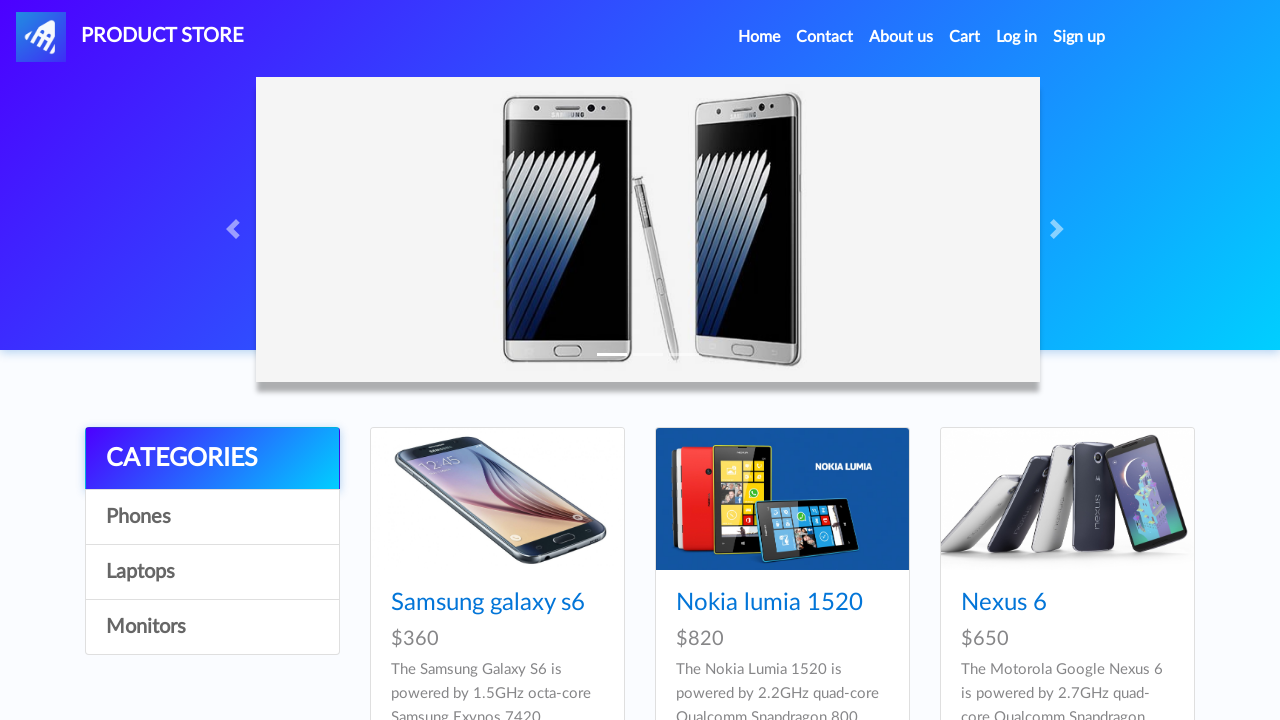

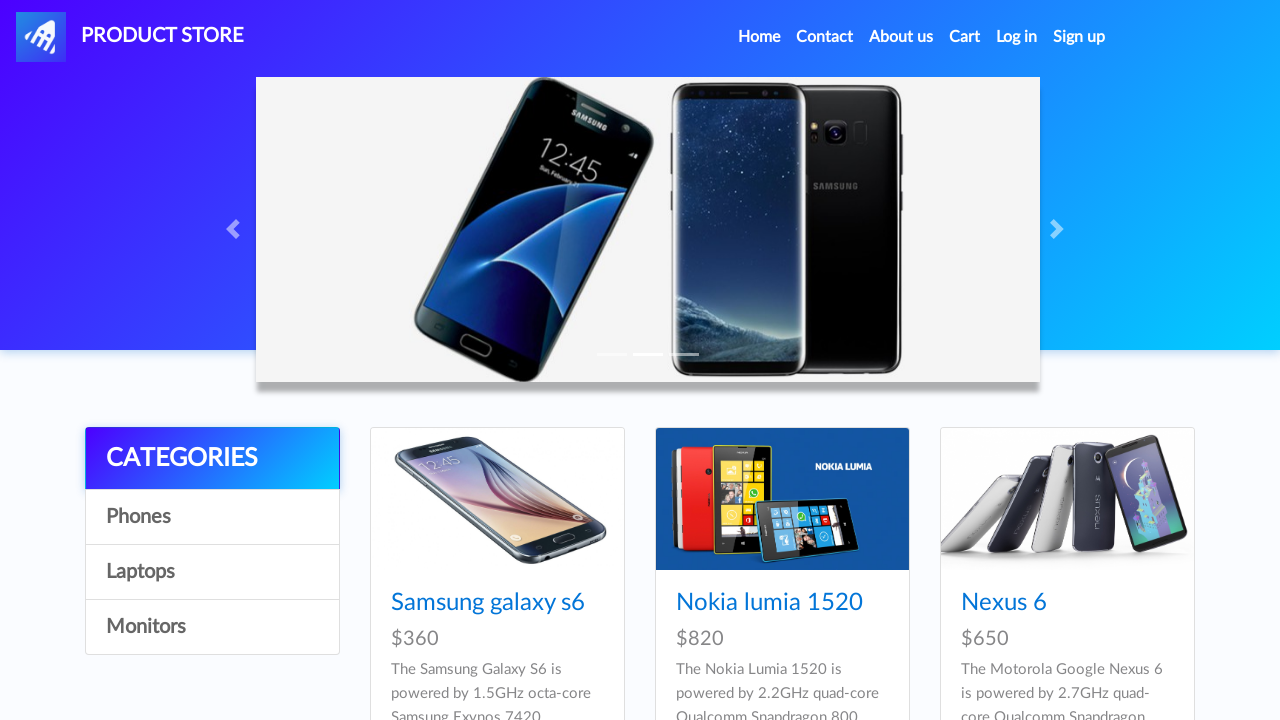